Tests that edits are cancelled when pressing Escape key

Starting URL: https://demo.playwright.dev/todomvc

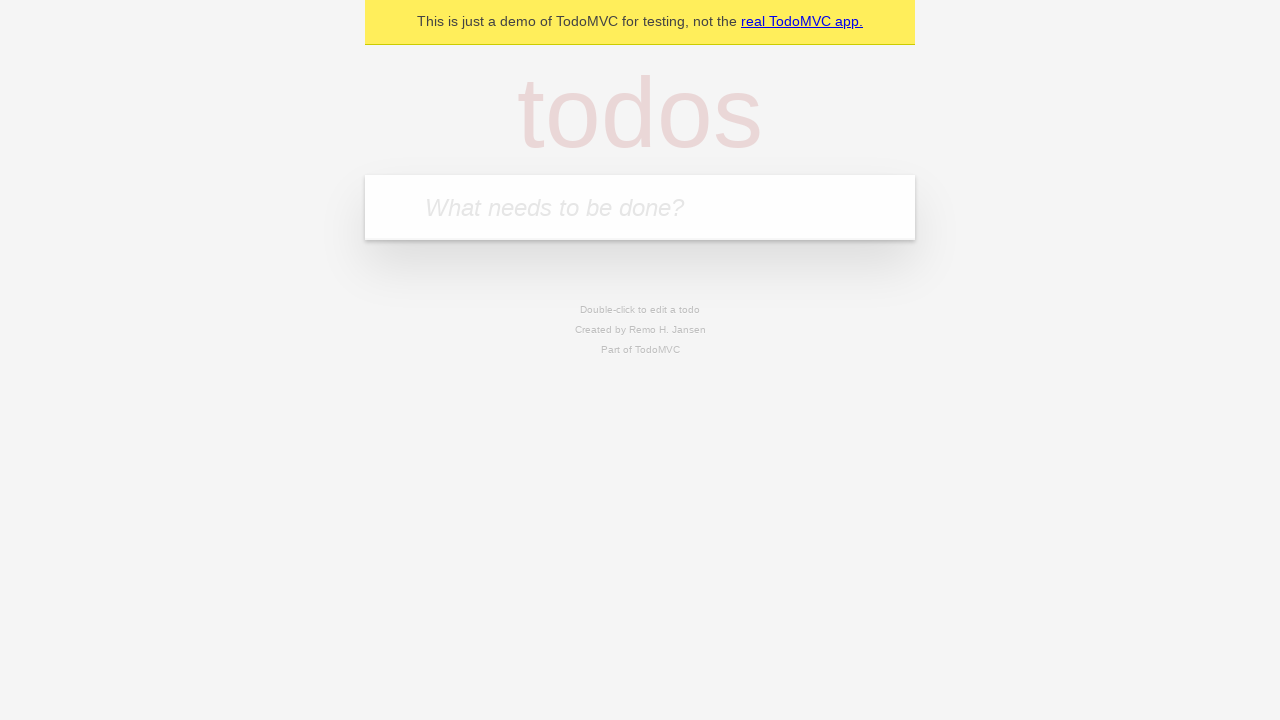

Filled todo input with 'buy some cheese' on internal:attr=[placeholder="What needs to be done?"i]
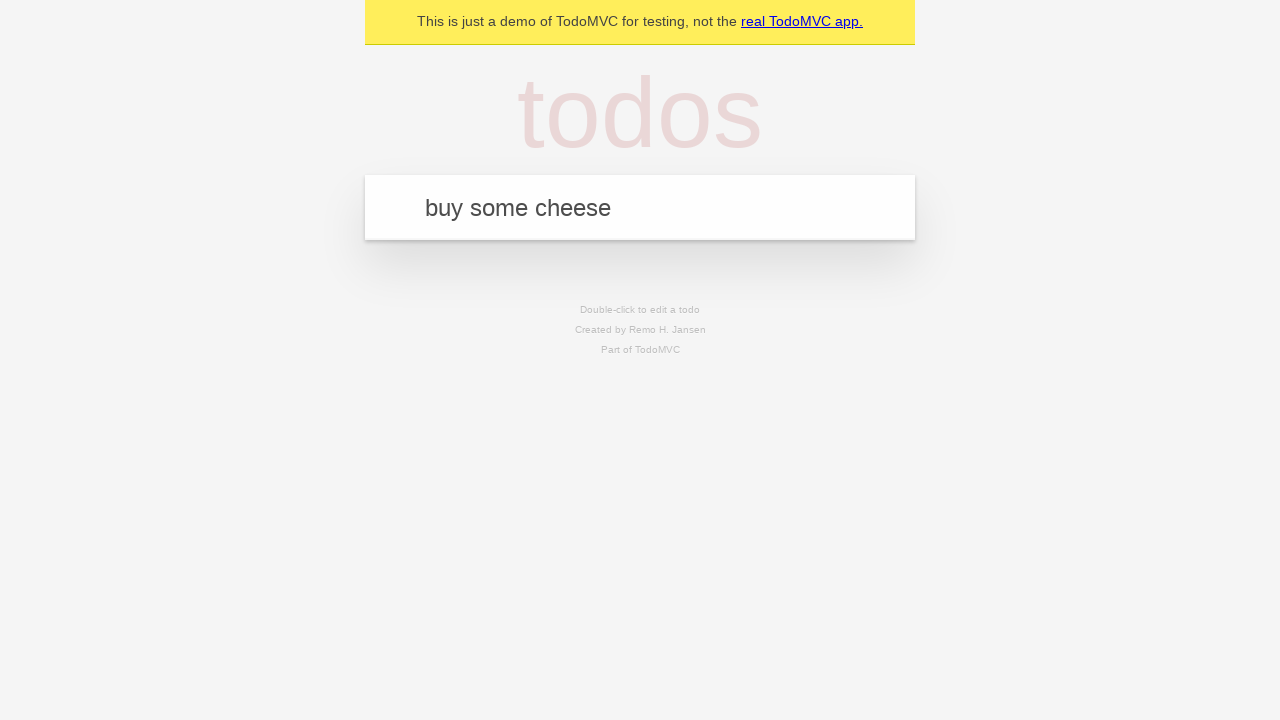

Pressed Enter to create todo 'buy some cheese' on internal:attr=[placeholder="What needs to be done?"i]
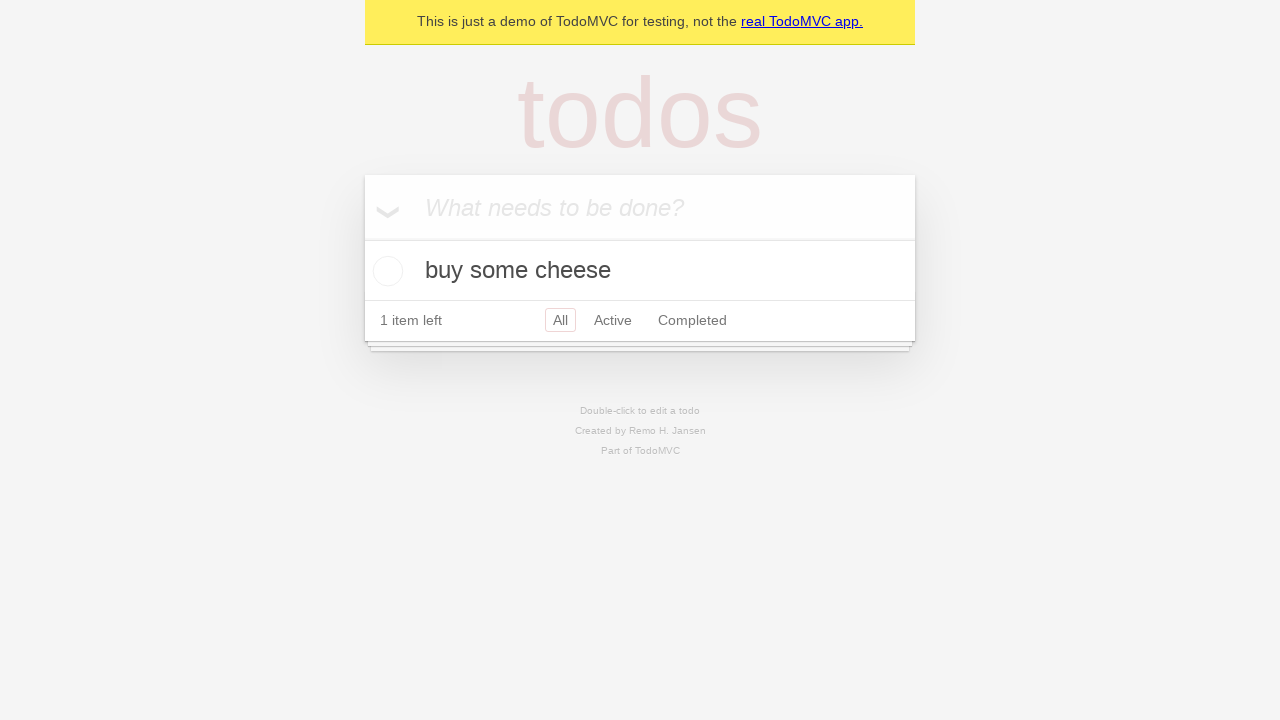

Filled todo input with 'feed the cat' on internal:attr=[placeholder="What needs to be done?"i]
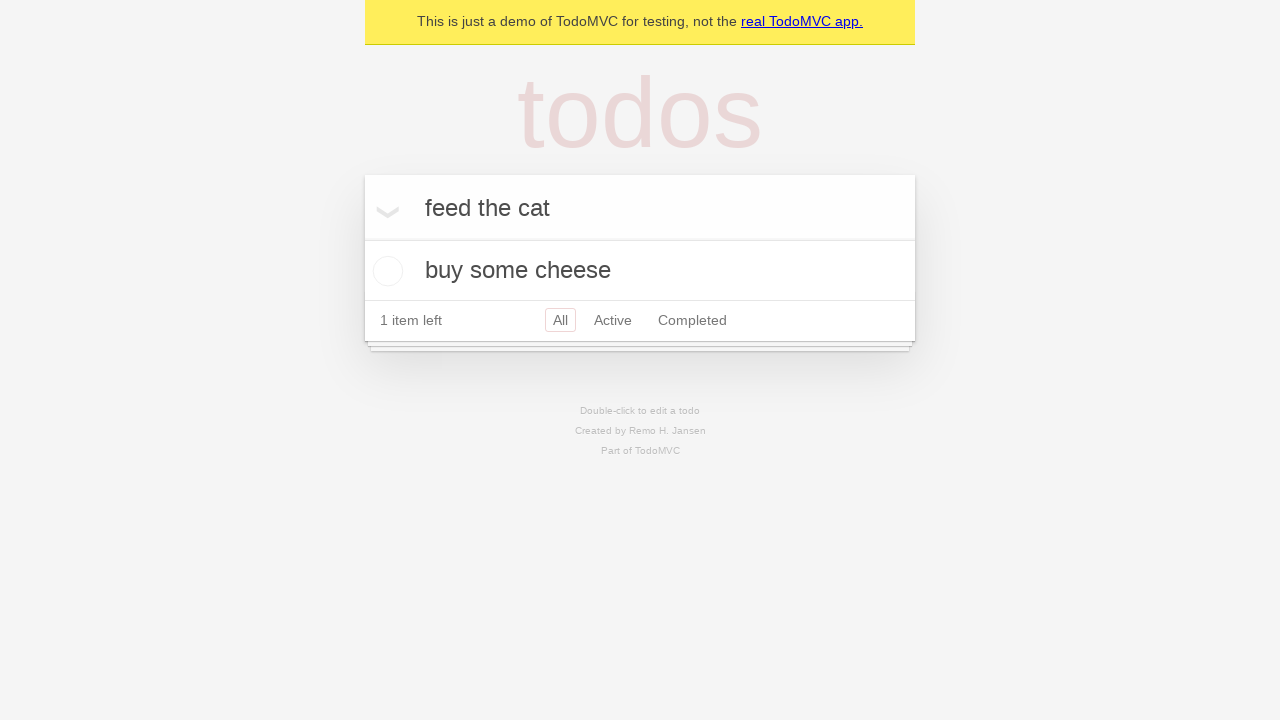

Pressed Enter to create todo 'feed the cat' on internal:attr=[placeholder="What needs to be done?"i]
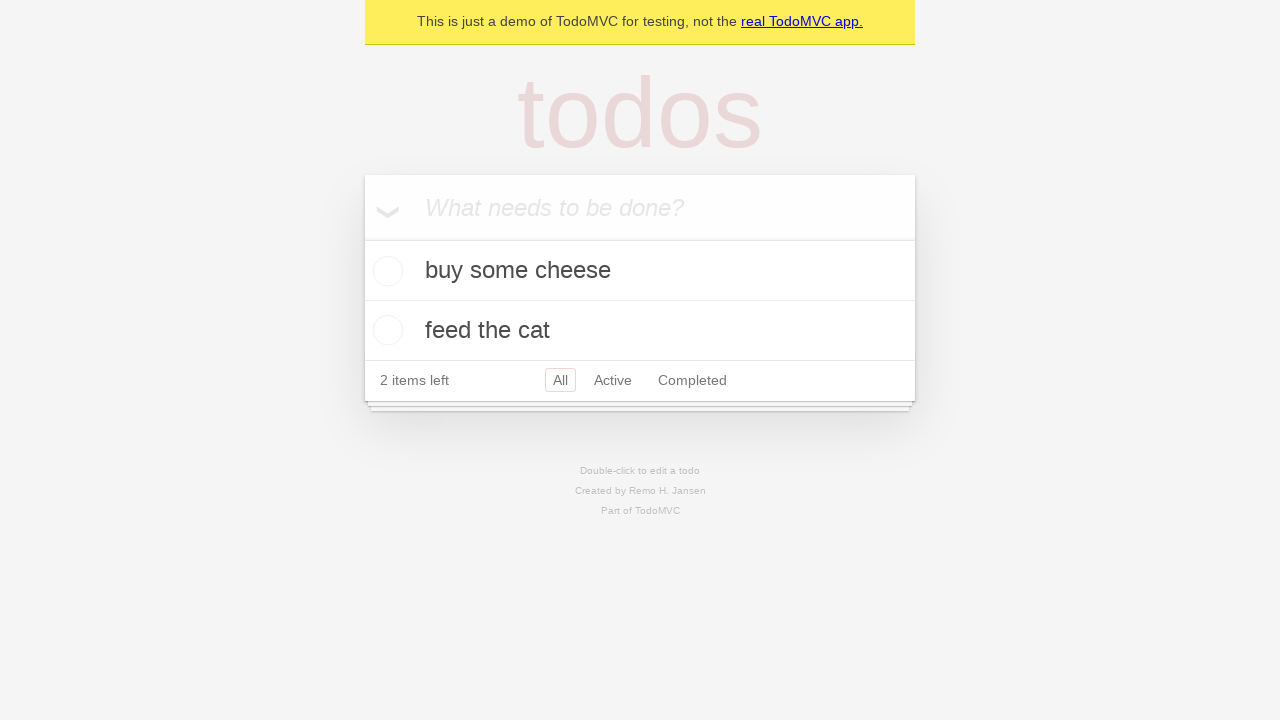

Filled todo input with 'book a doctors appointment' on internal:attr=[placeholder="What needs to be done?"i]
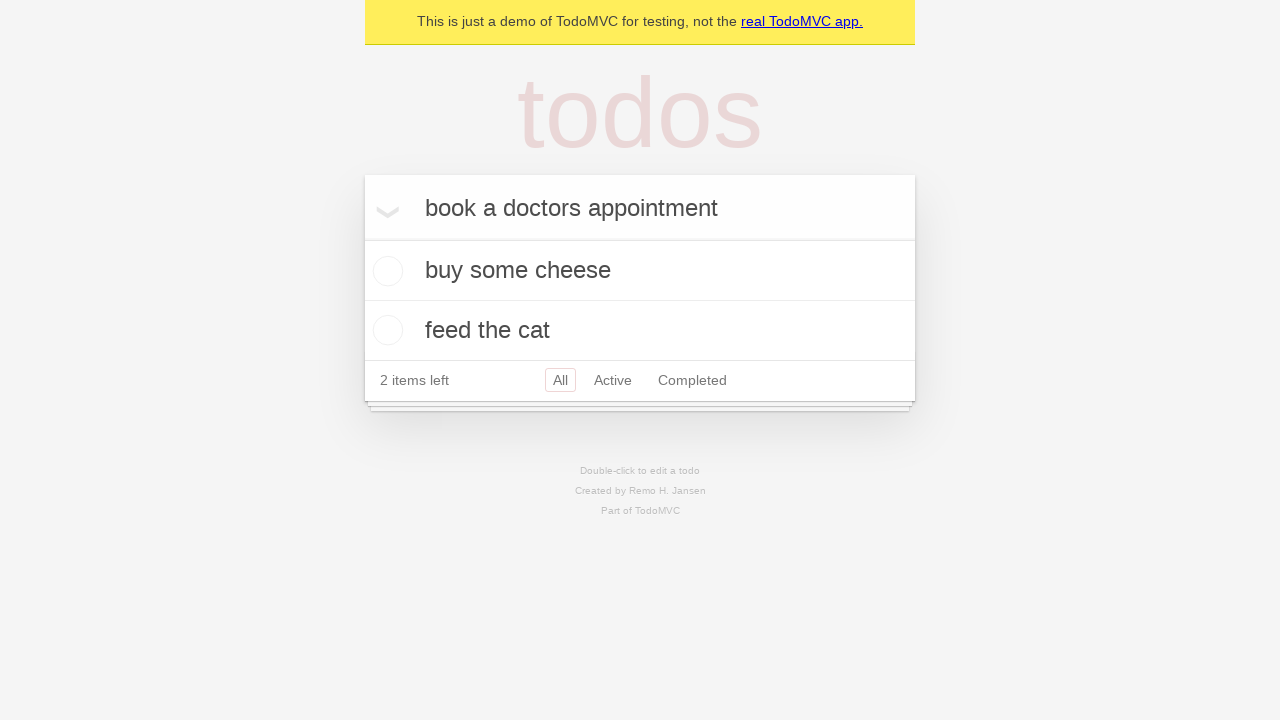

Pressed Enter to create todo 'book a doctors appointment' on internal:attr=[placeholder="What needs to be done?"i]
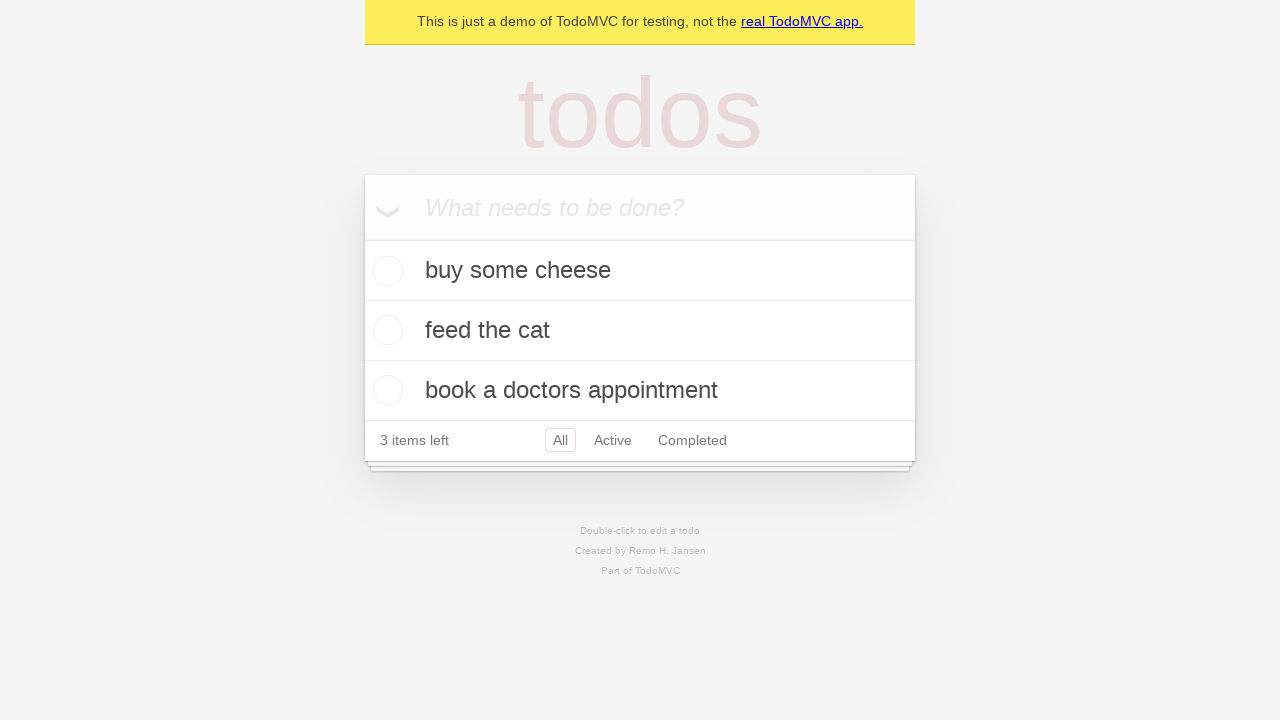

Double-clicked second todo to enter edit mode at (640, 331) on internal:testid=[data-testid="todo-item"s] >> nth=1
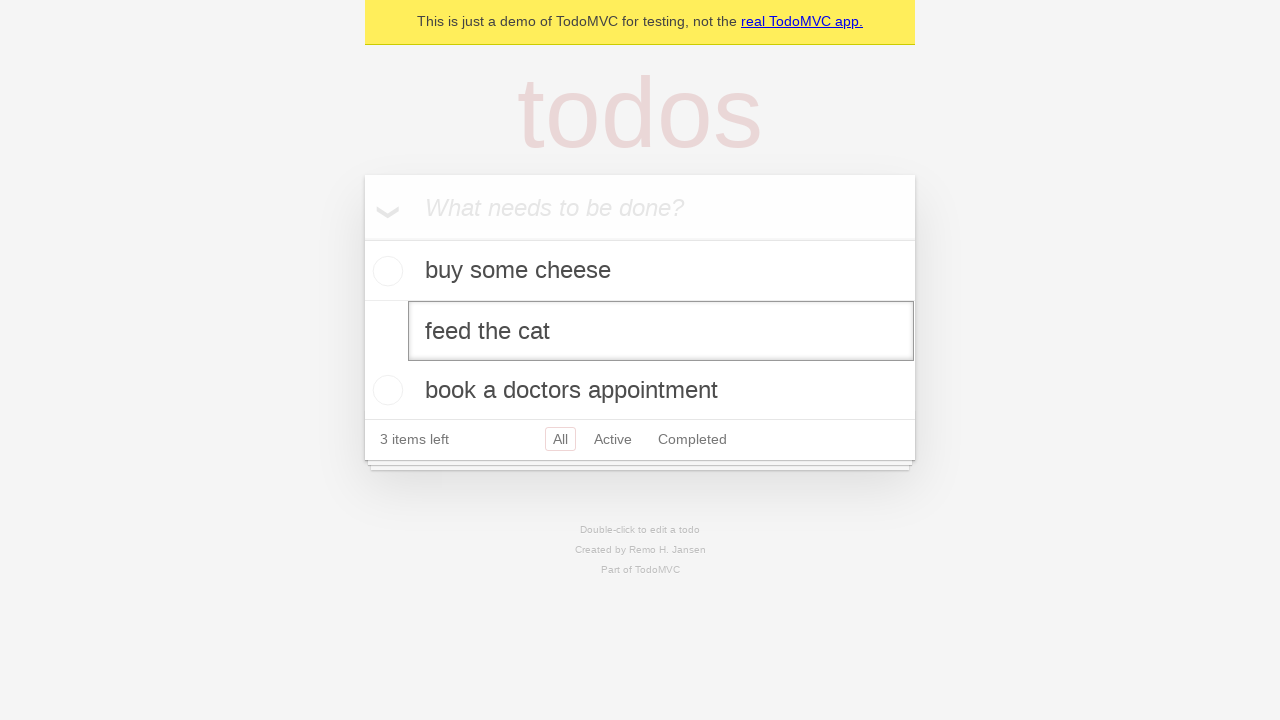

Filled edit textbox with 'buy some sausages' on internal:testid=[data-testid="todo-item"s] >> nth=1 >> internal:role=textbox[nam
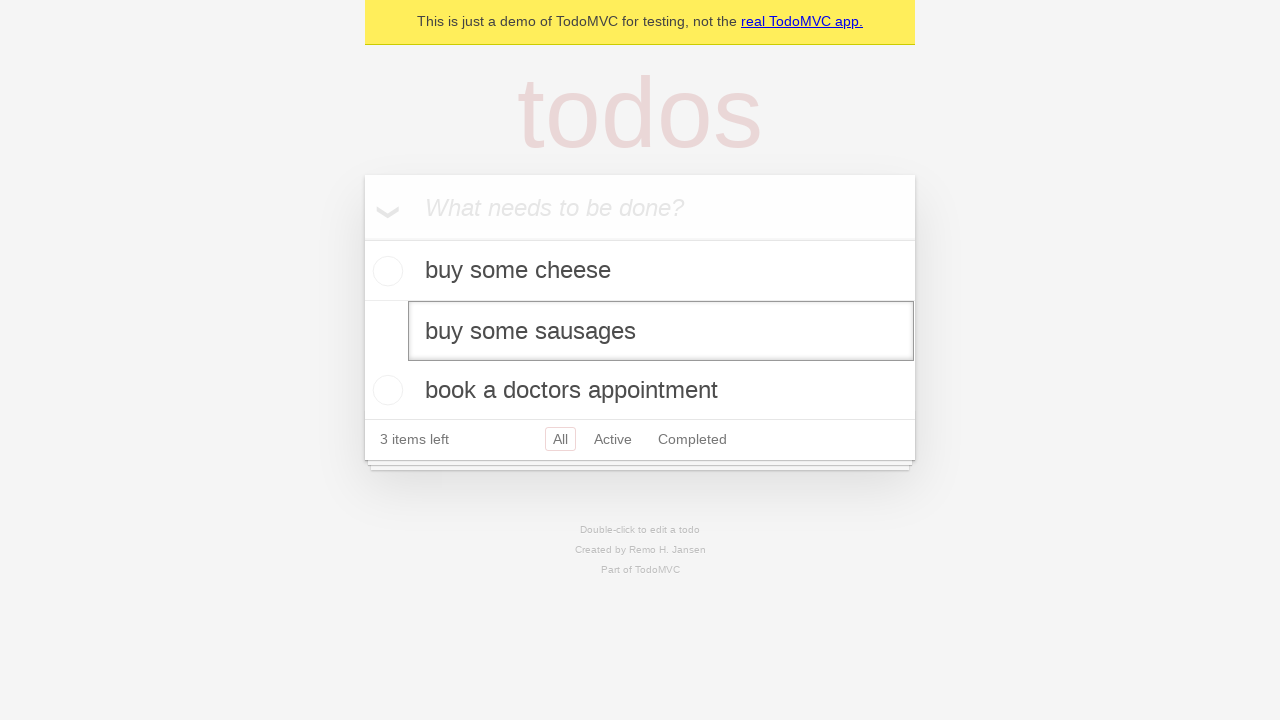

Pressed Escape to cancel edit changes on internal:testid=[data-testid="todo-item"s] >> nth=1 >> internal:role=textbox[nam
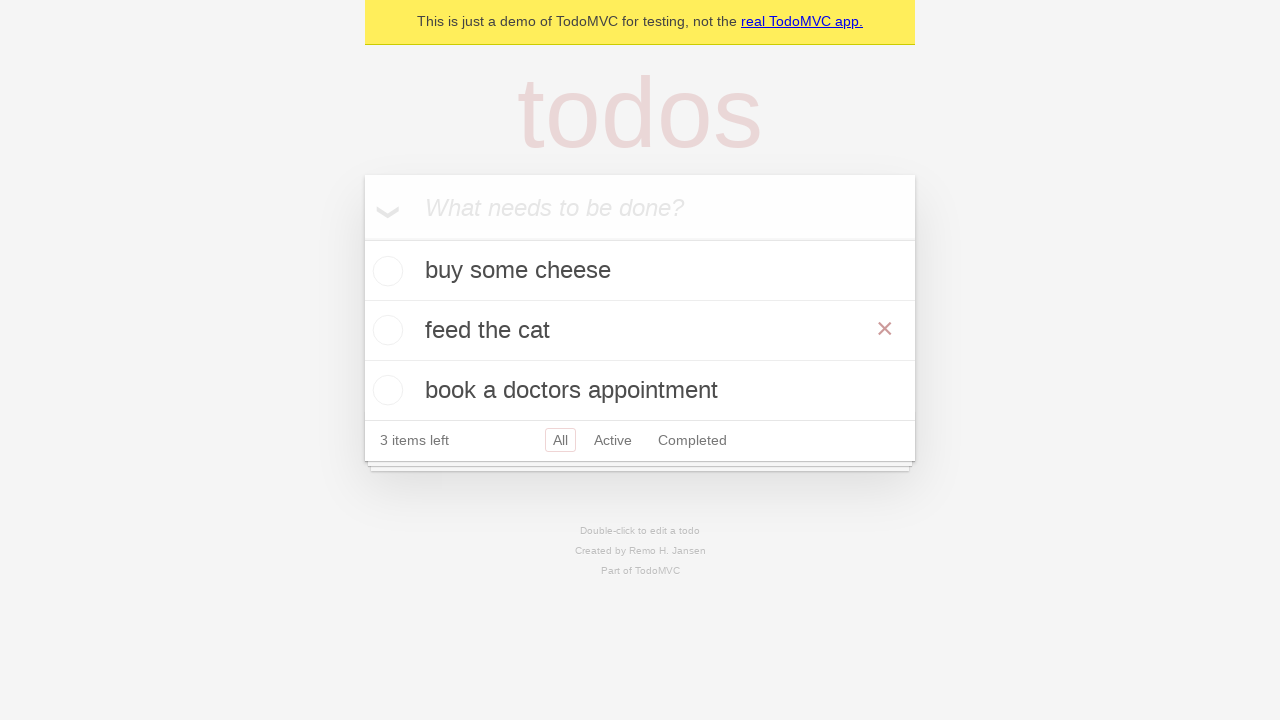

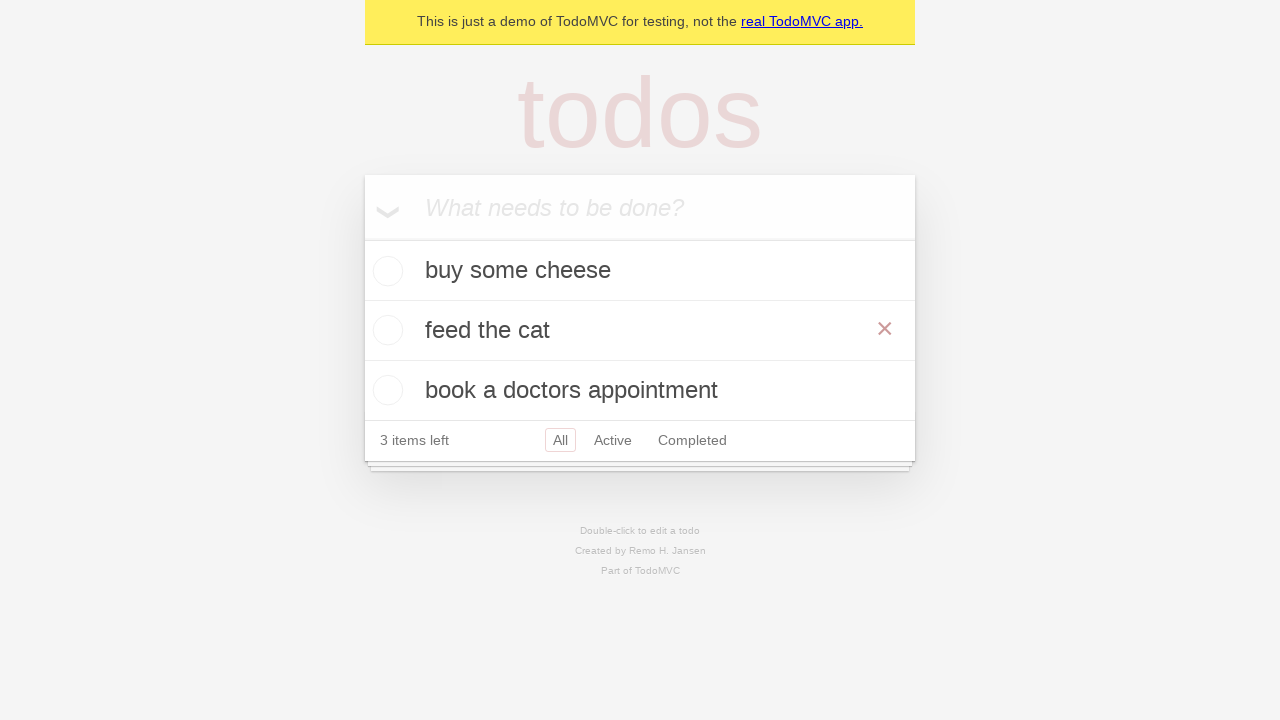